Navigates to Traffup website and verifies the page title contains expected text

Starting URL: https://traffup.net/

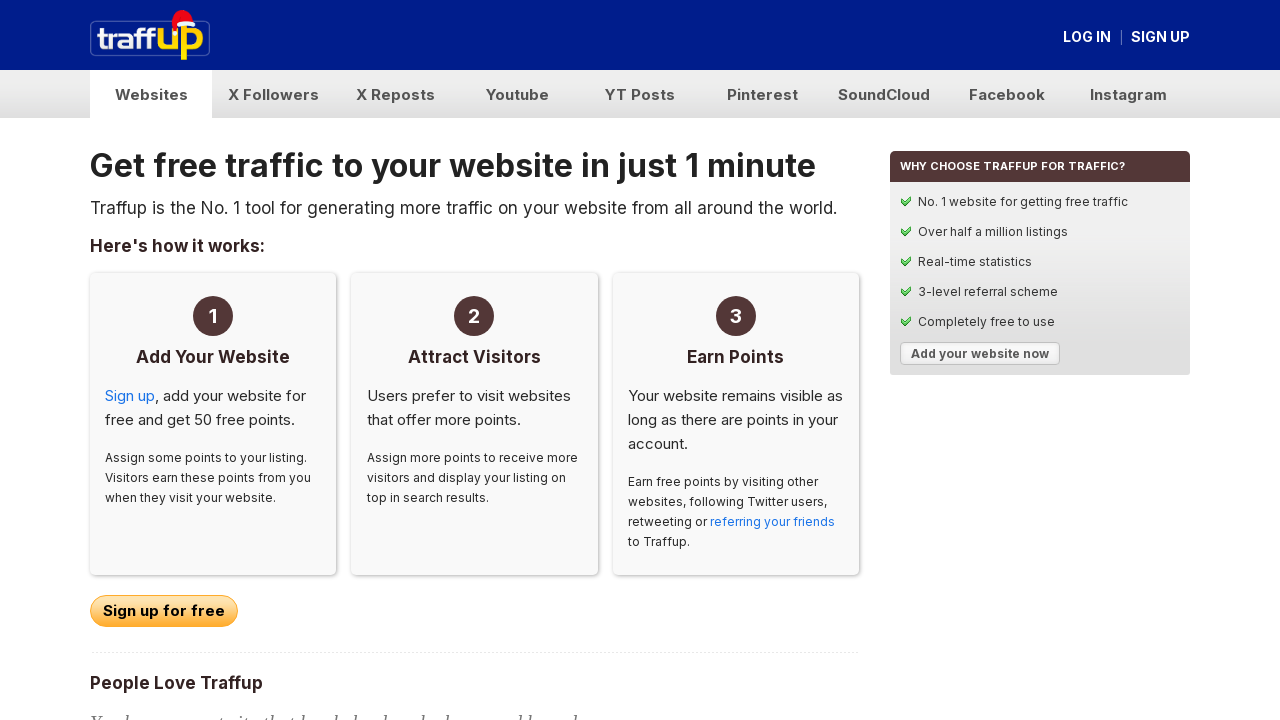

Navigated to Traffup website at https://traffup.net/
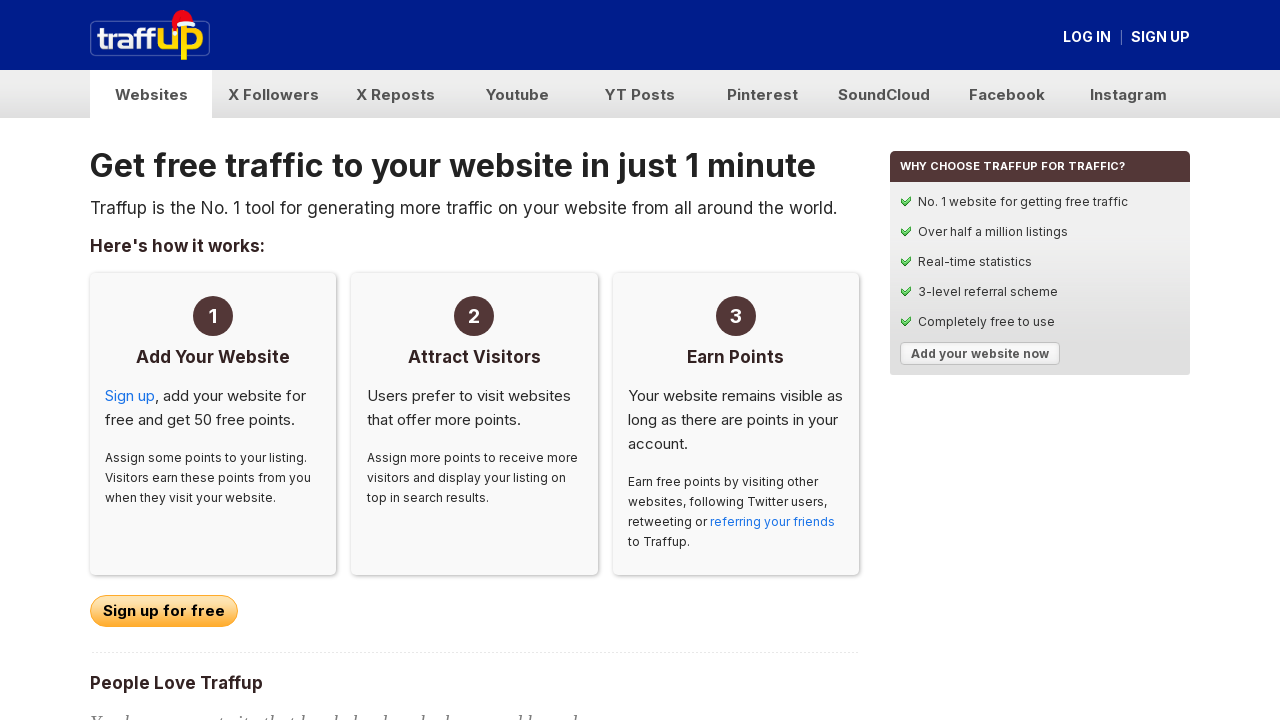

Verified page title contains 'Get Free Traffic to Your Website or Blog | Traffup'
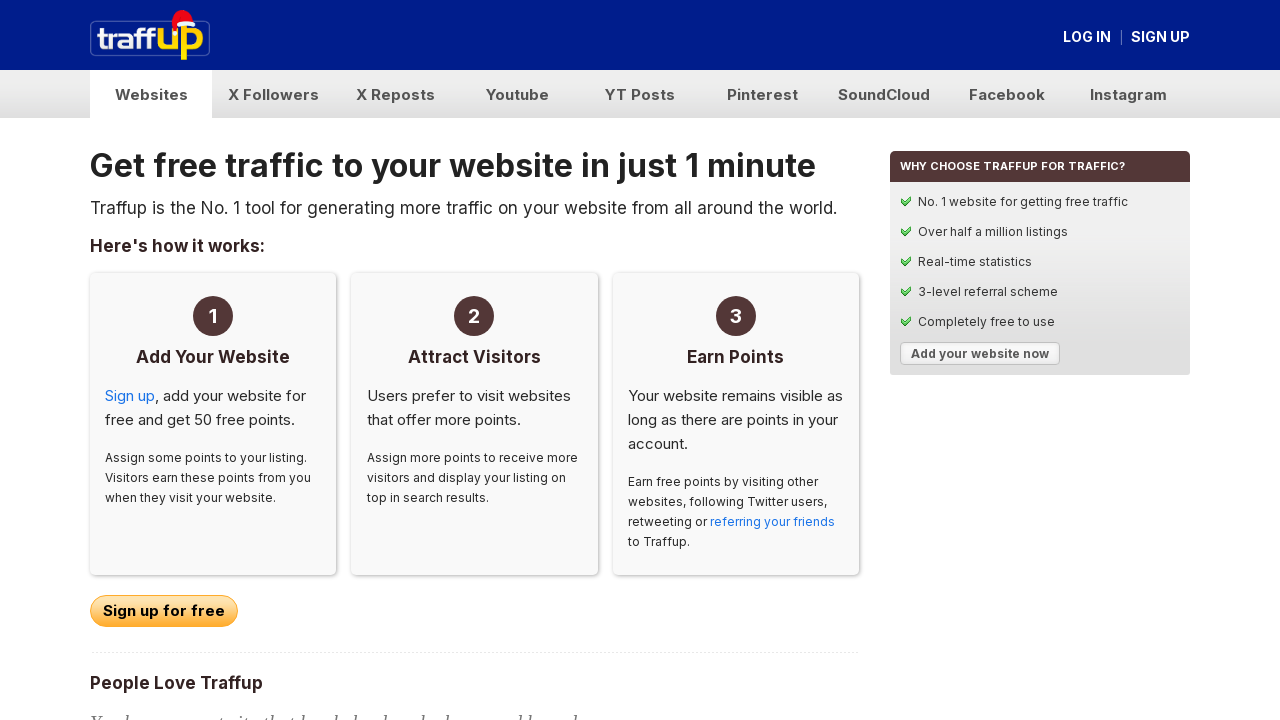

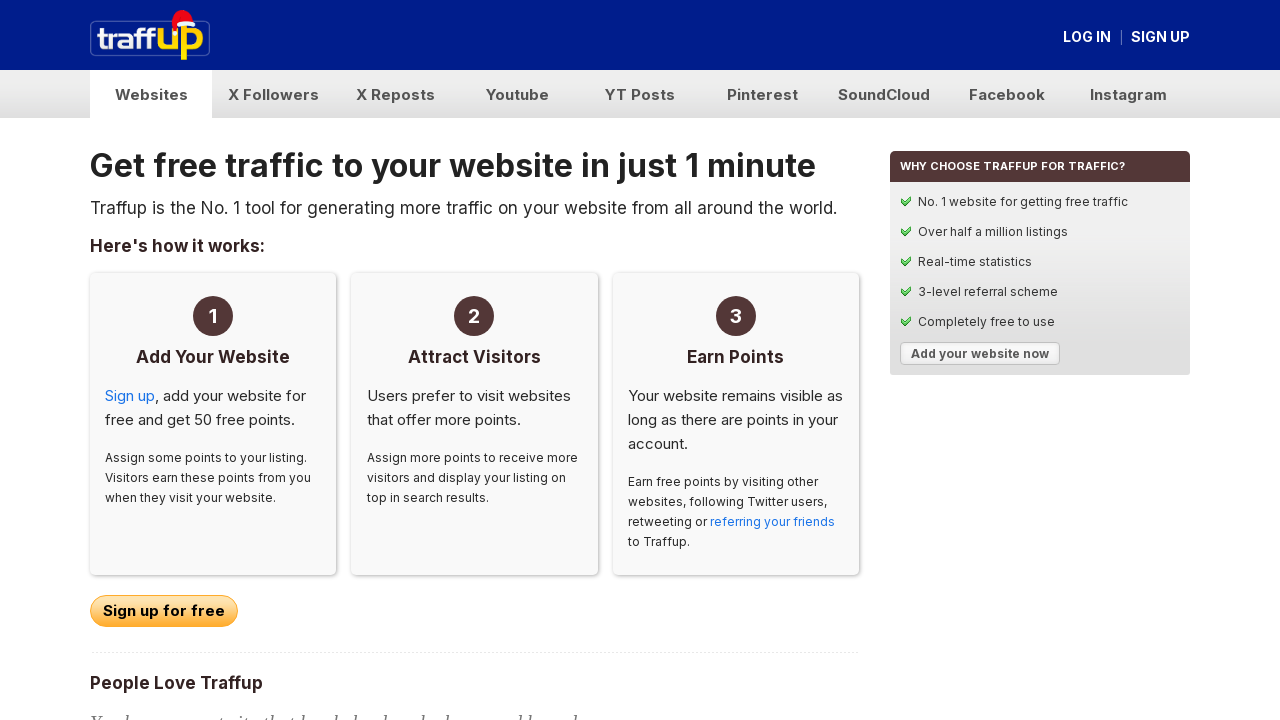